Navigates to Demoblaze home page, scrolls down, clicks on a navigation element and then clicks on a product item

Starting URL: https://demoblaze.com/index.html

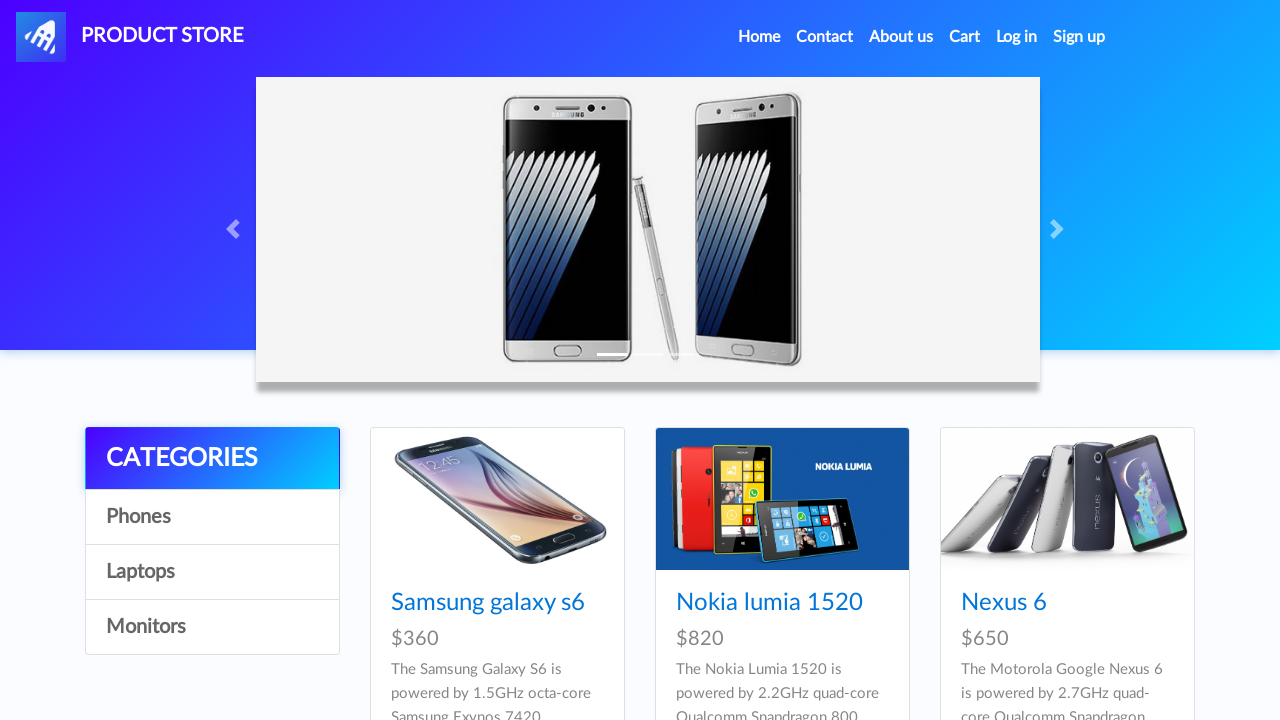

Navigated to Demoblaze home page
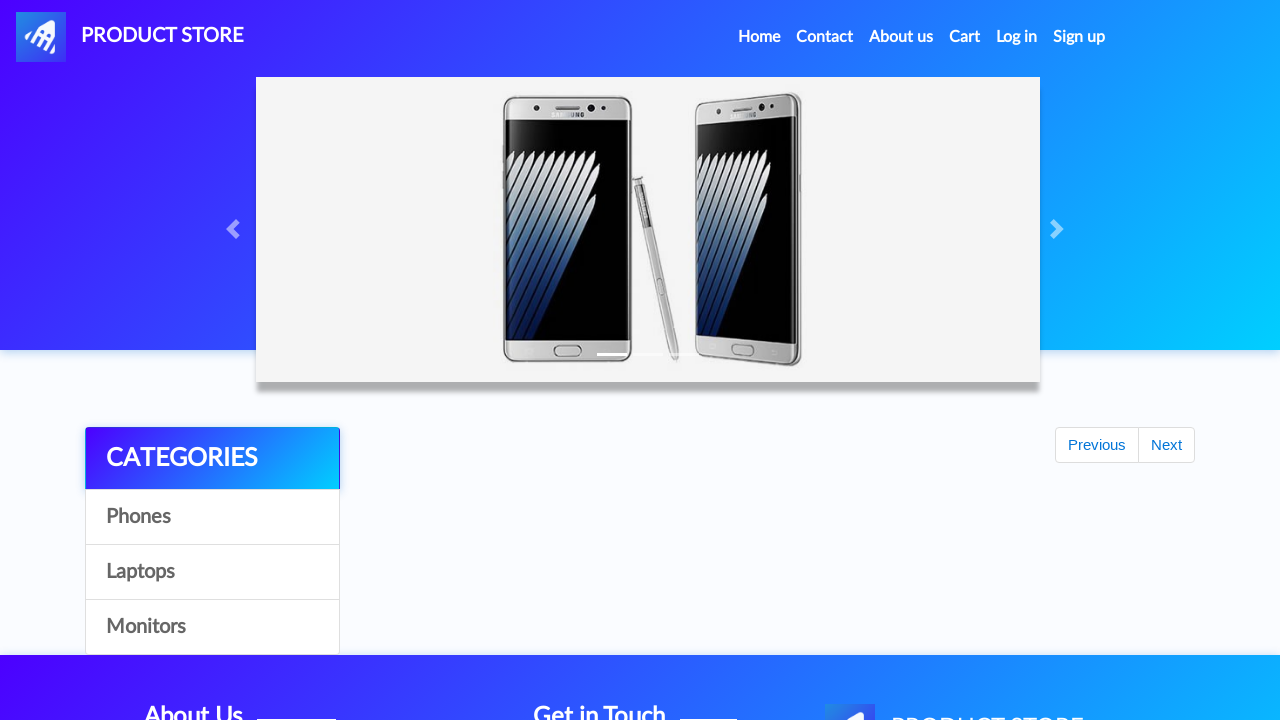

Scrolled down the page by 8000 pixels
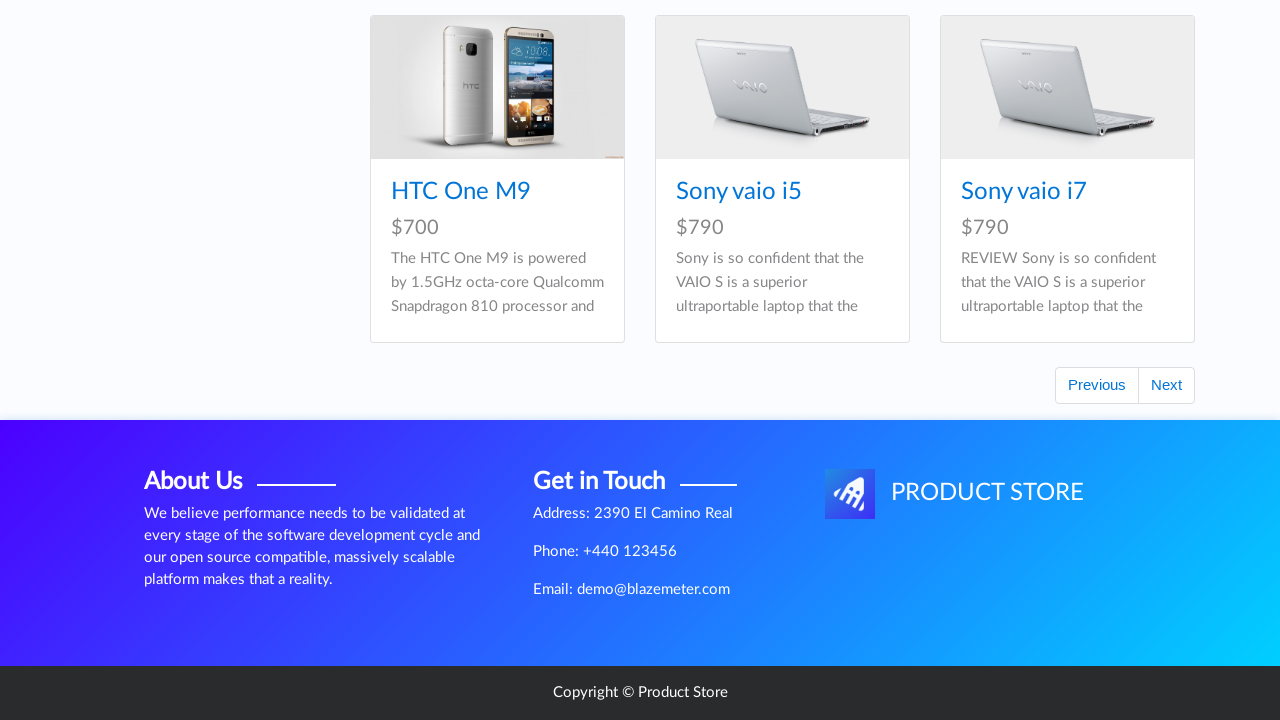

Clicked on navigation element at (1166, 385) on xpath=//html//body//div[5]//div//div[2]//form//ul//li[2]//button
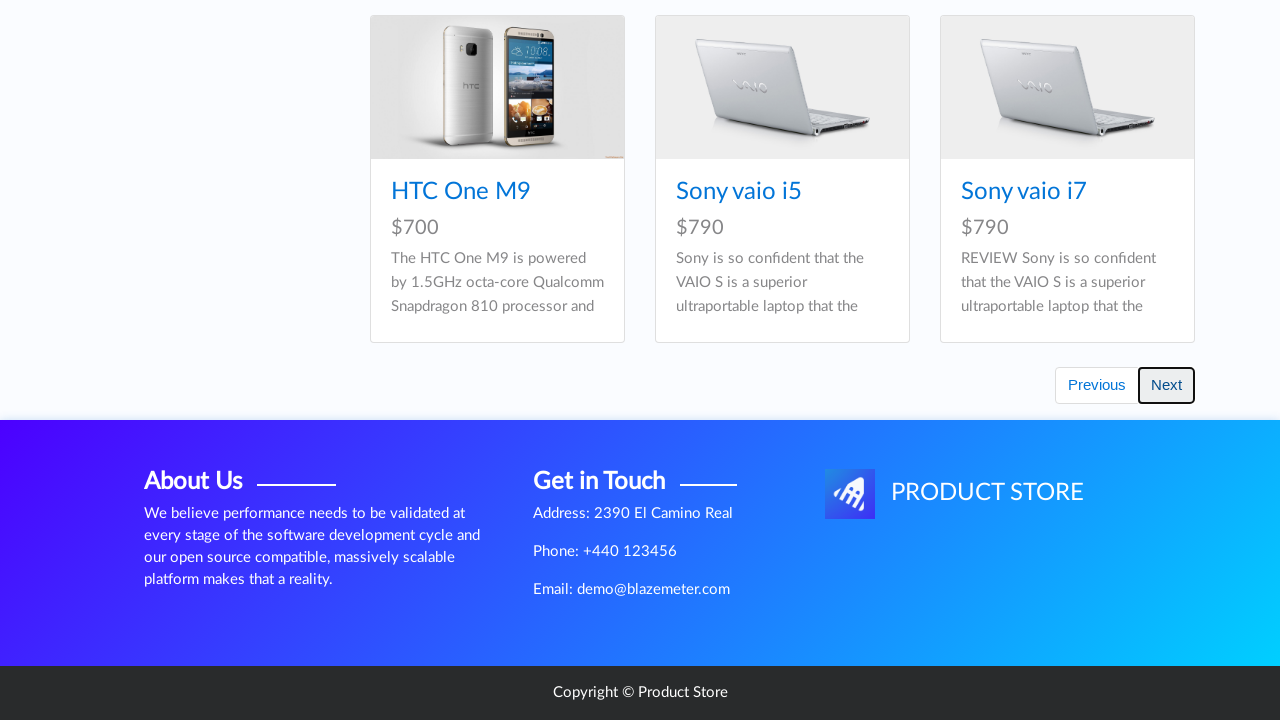

Clicked on product item at (496, 432) on xpath=//*[@id='tbodyid']//div[4]//div//div//h4//a
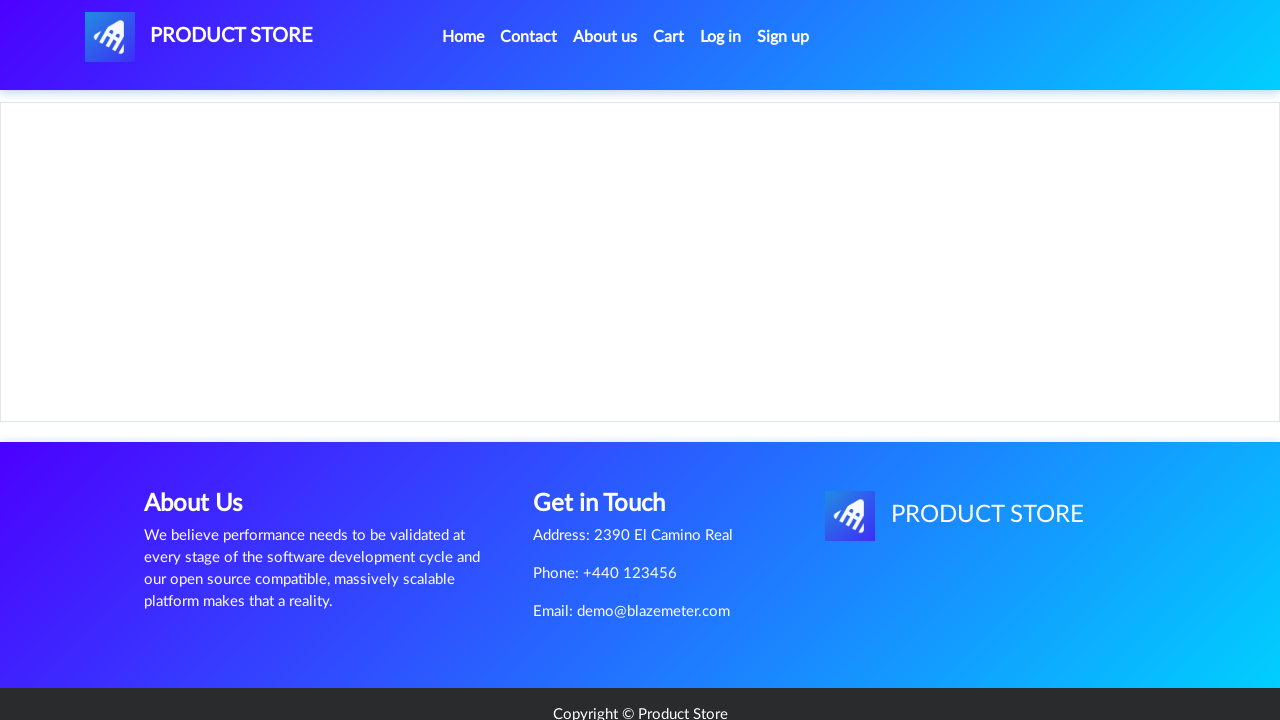

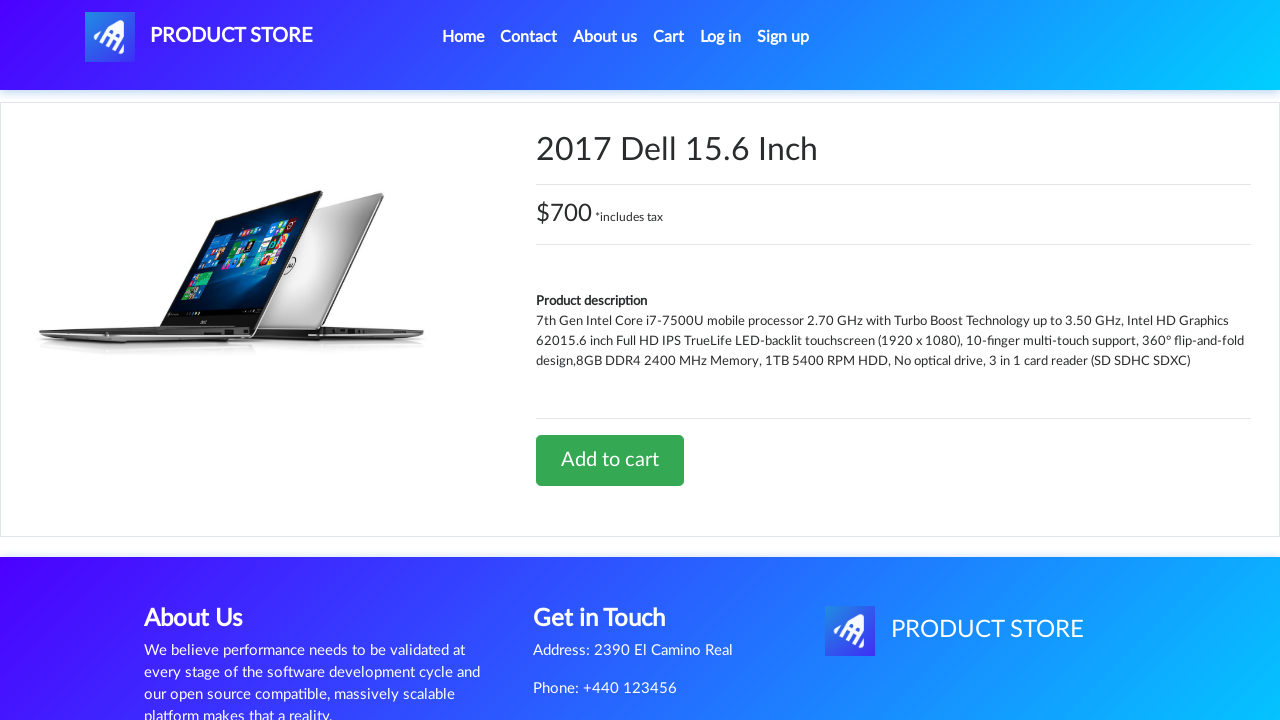